Tests the events search functionality by navigating to events page and searching for specific events

Starting URL: https://wearecommunity.io/

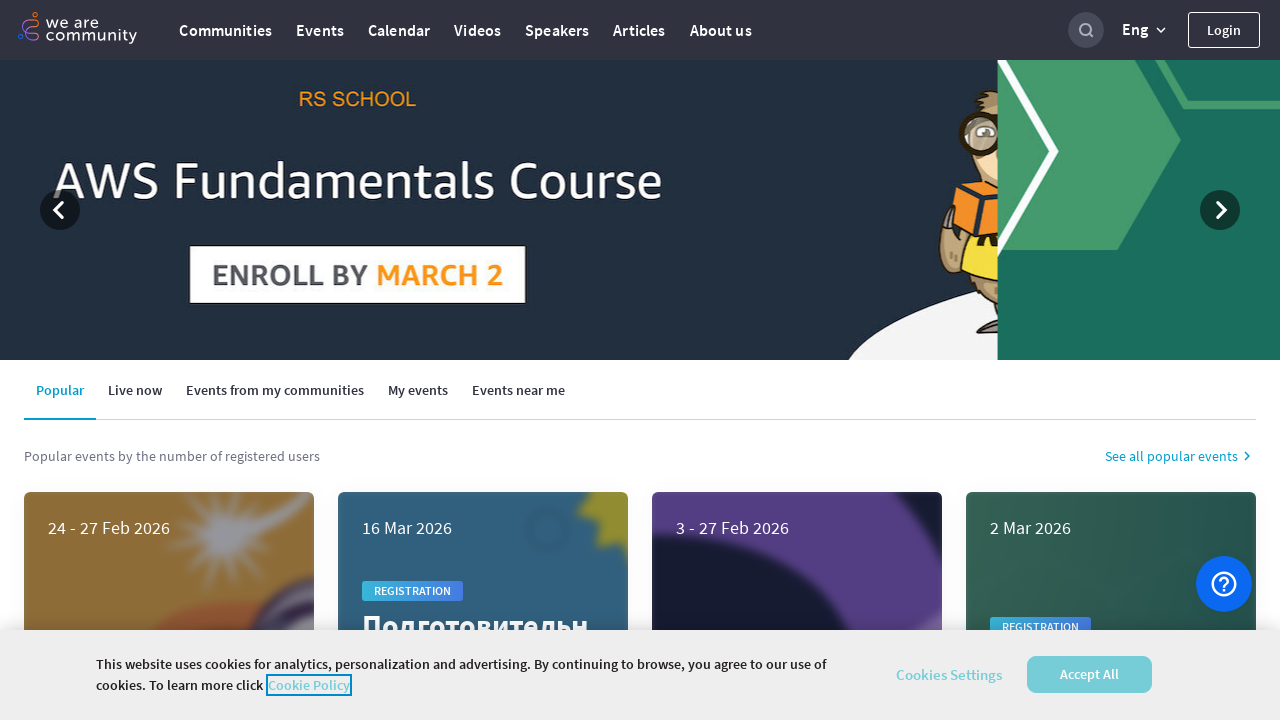

Clicked Events button to navigate to events page at (320, 30) on text=Events
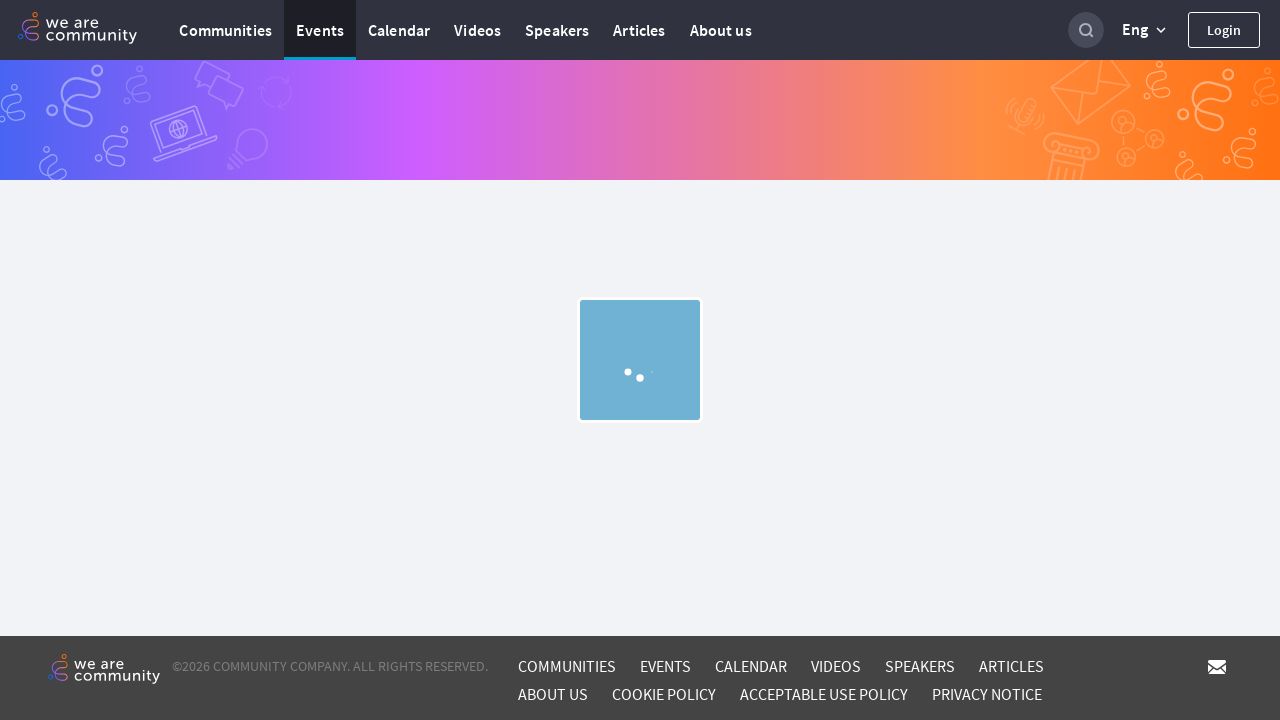

Filled search field with 'JavaScript Conference' on input[placeholder='Search']
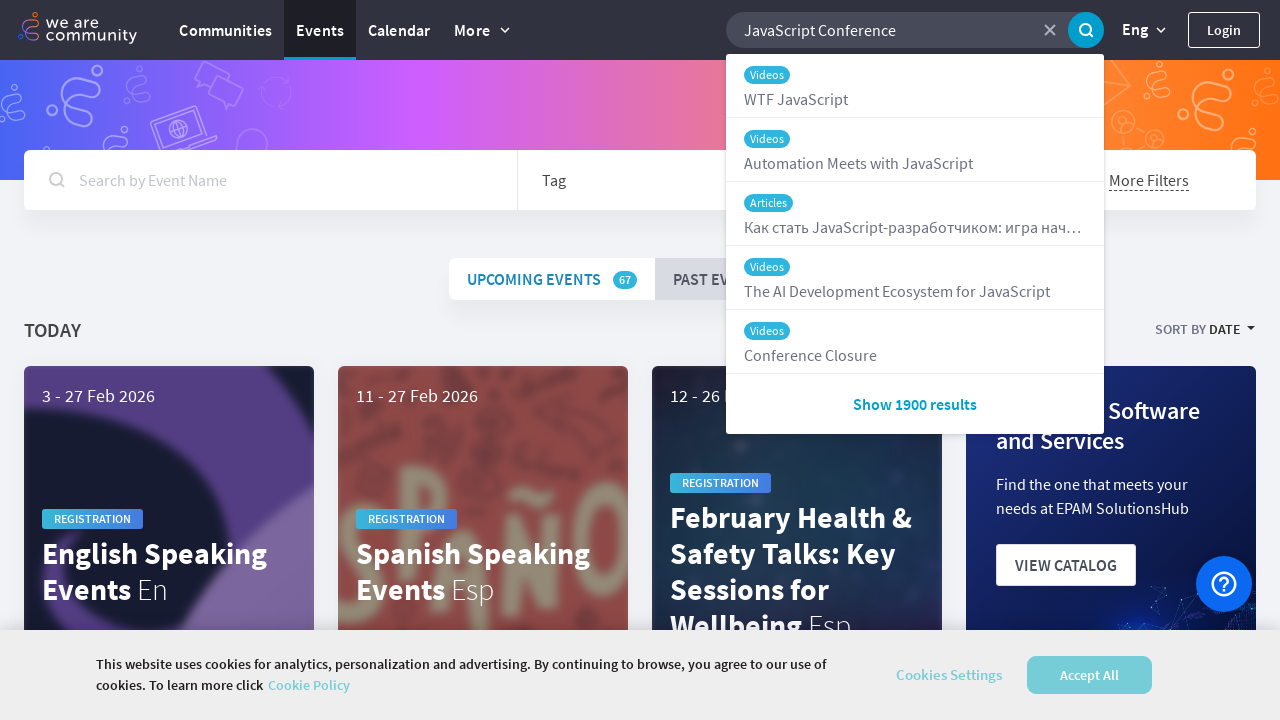

Event search results loaded and displayed
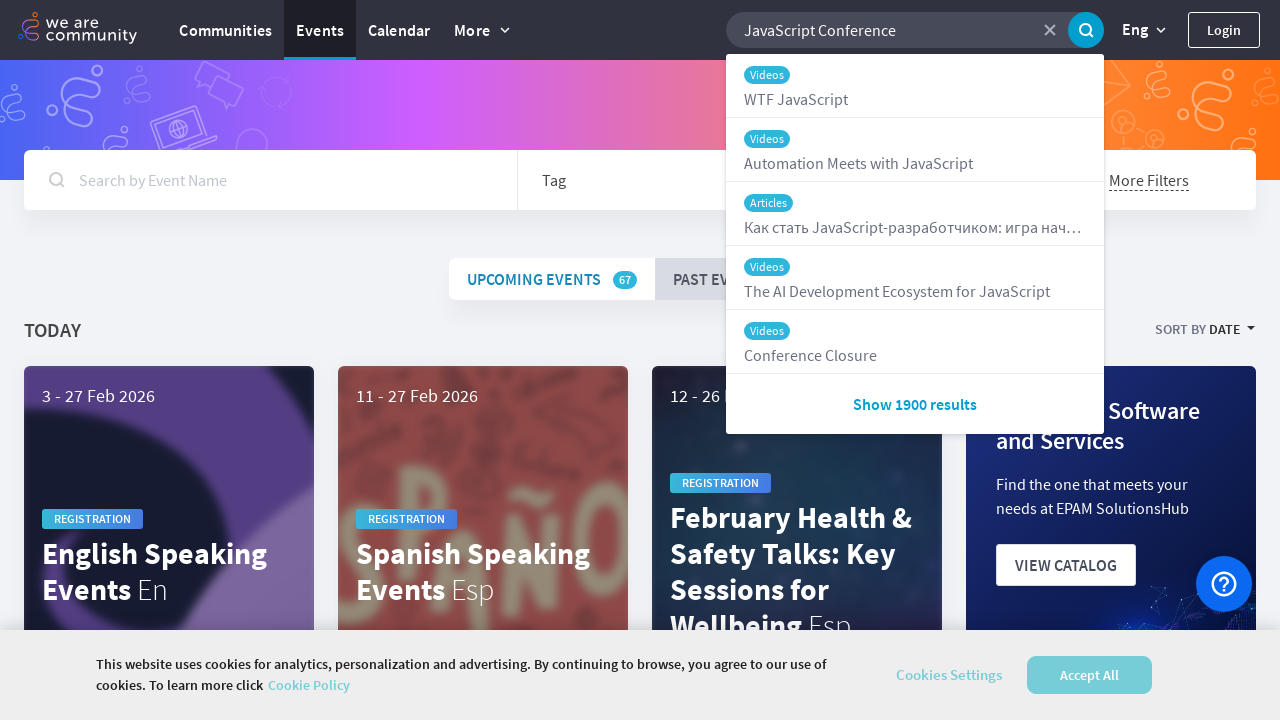

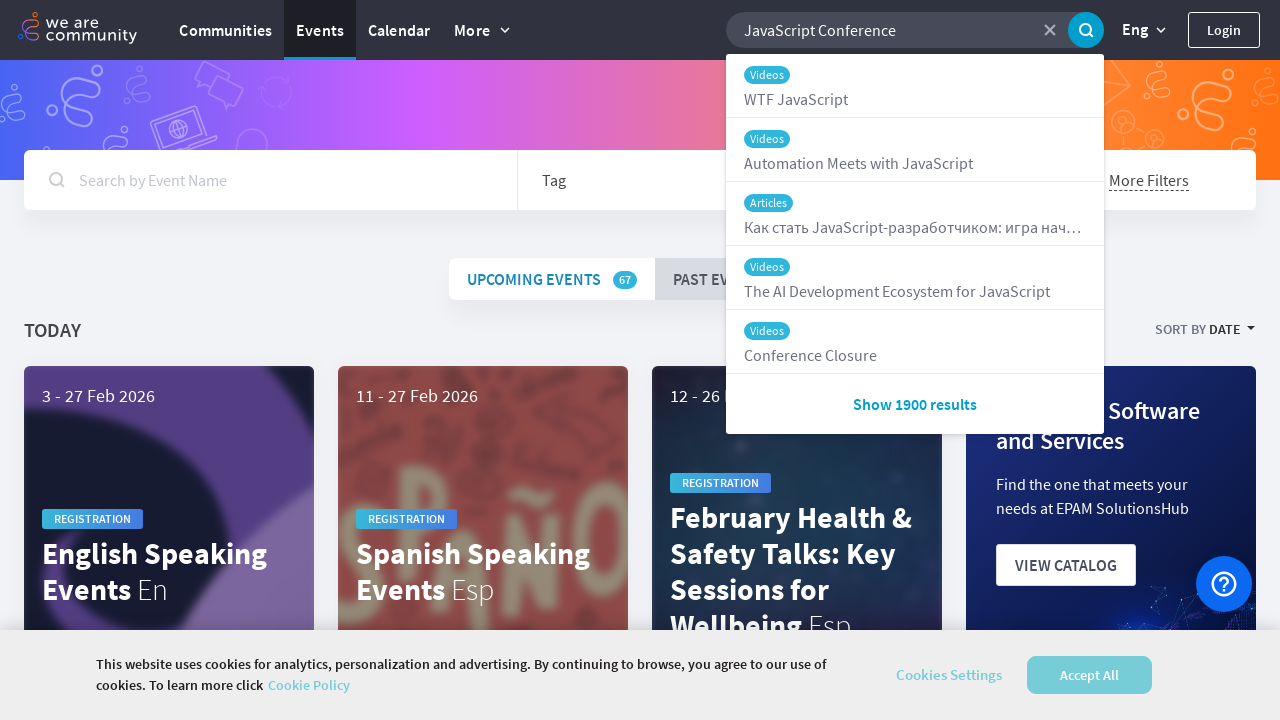